Tests autocomplete functionality by typing a partial query, navigating through dropdown suggestions using arrow keys, and selecting an option

Starting URL: https://rahulshettyacademy.com/AutomationPractice/

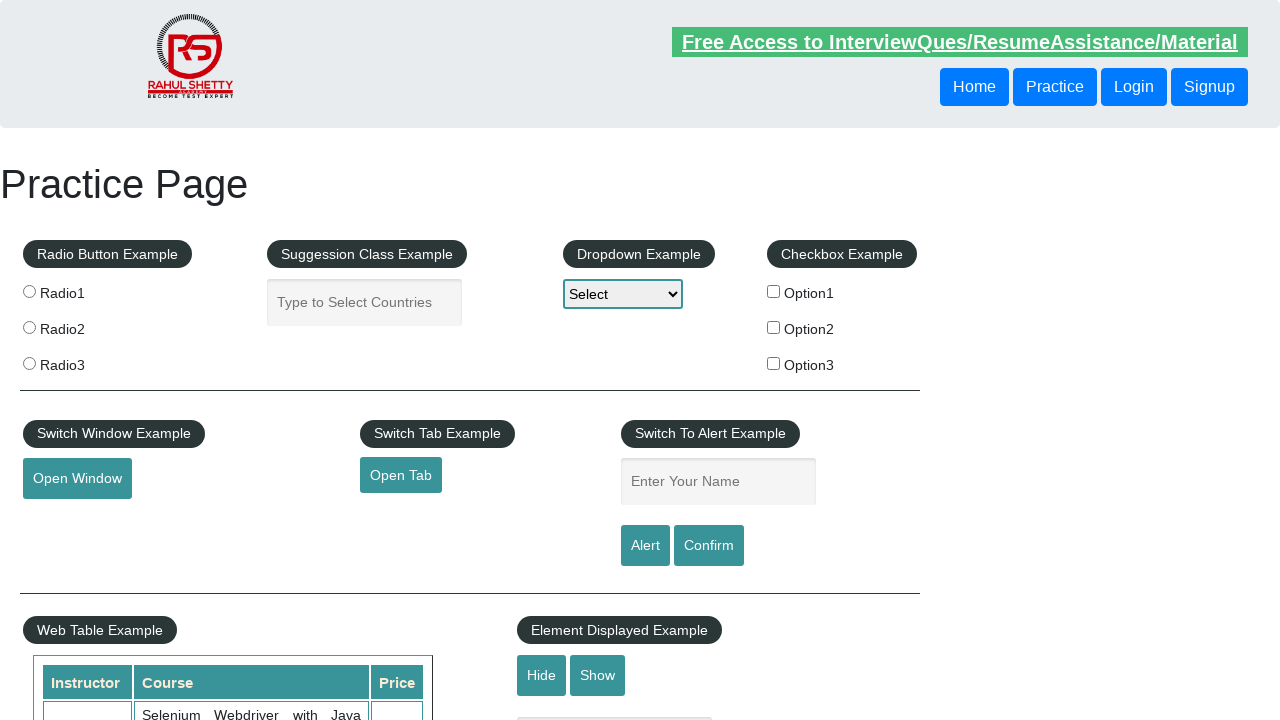

Filled autocomplete field with 'uni' on #autocomplete
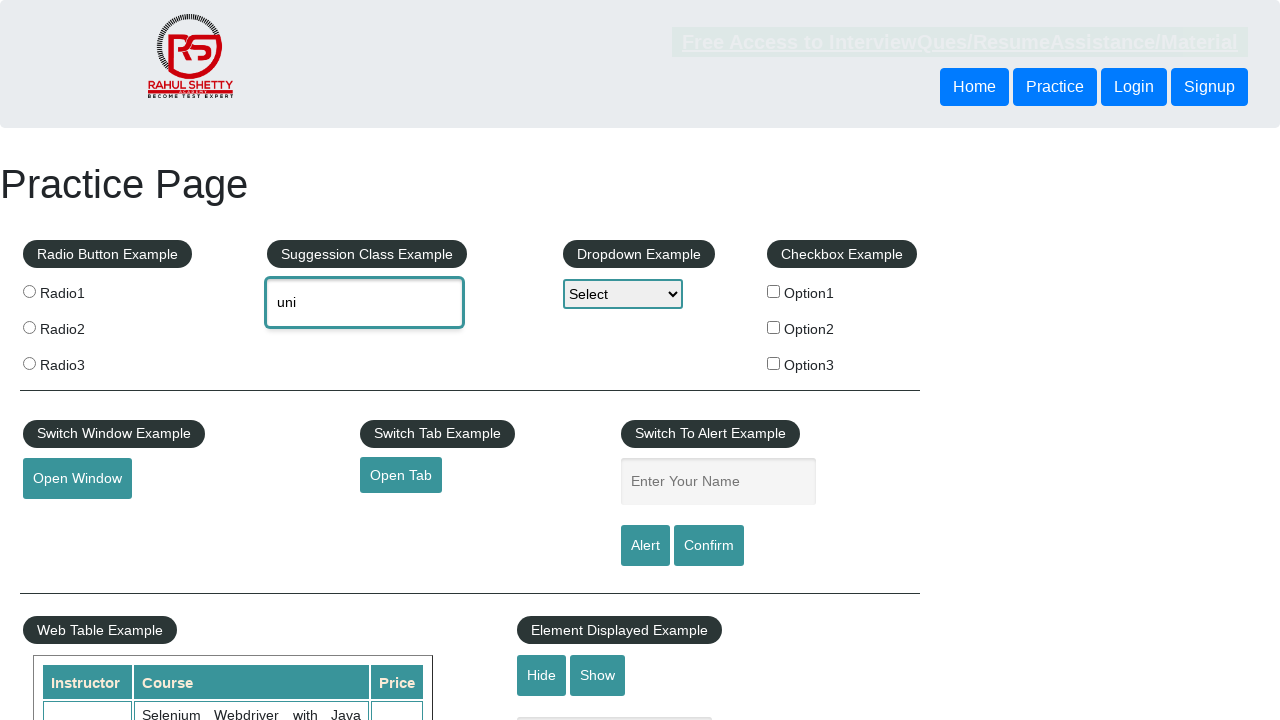

Pressed ArrowDown to navigate to first suggestion
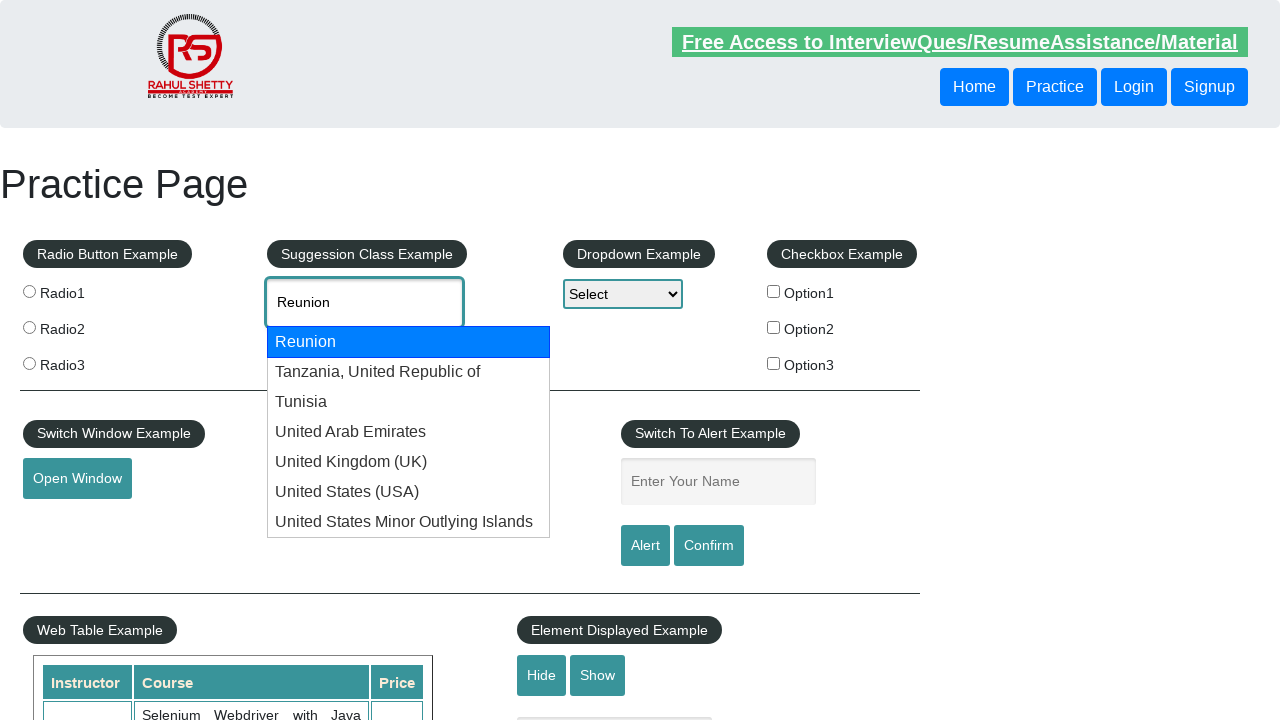

Waited 1000ms for suggestion display
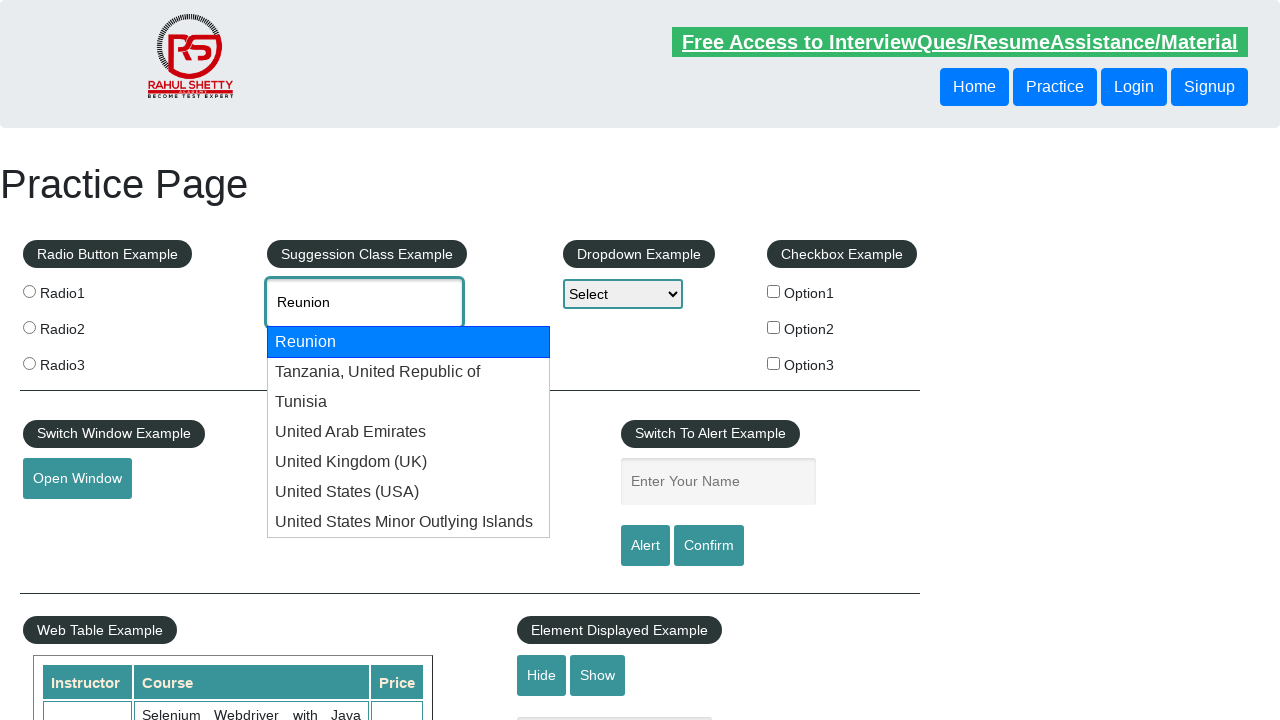

Pressed ArrowDown to navigate to second suggestion
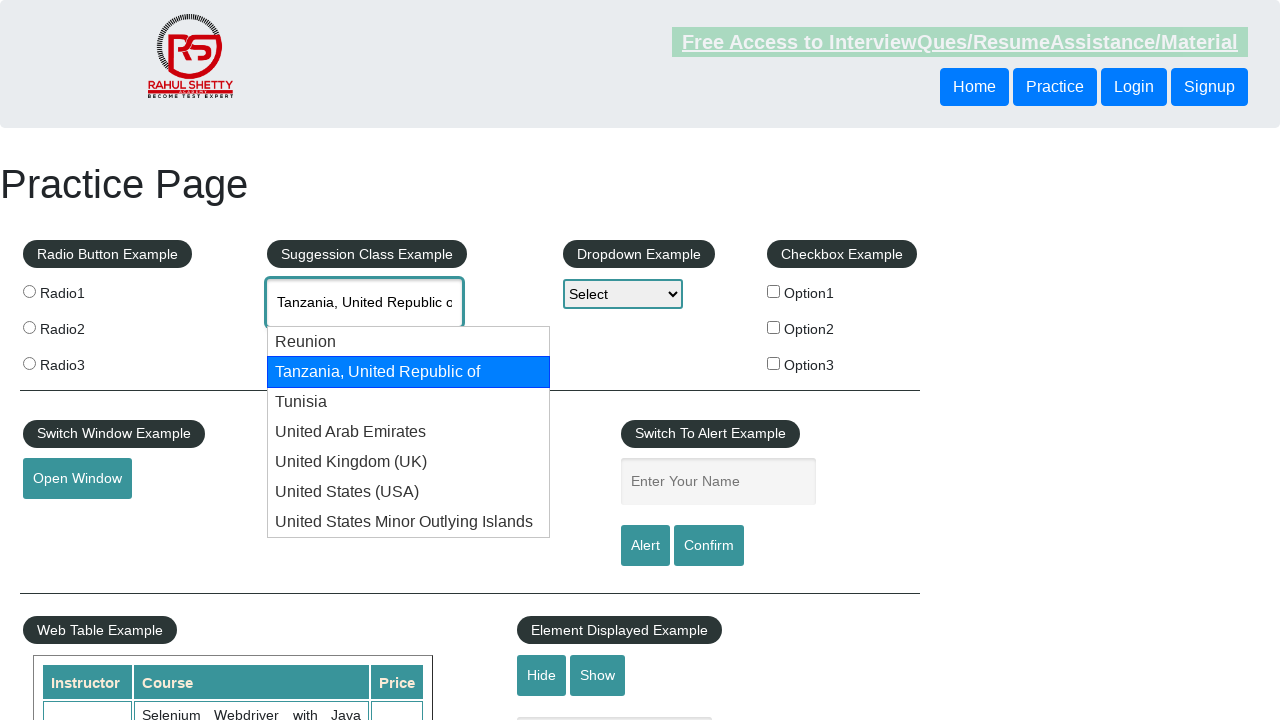

Waited 1000ms for suggestion display
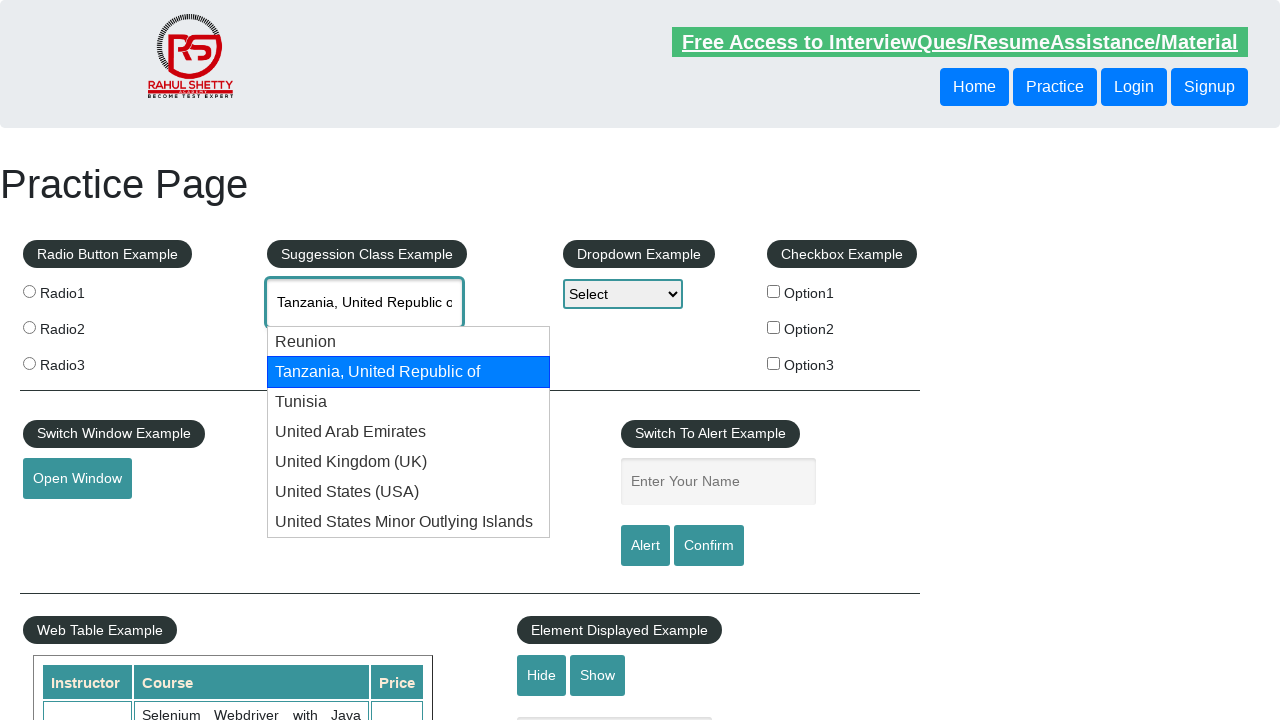

Pressed ArrowDown to navigate to third suggestion
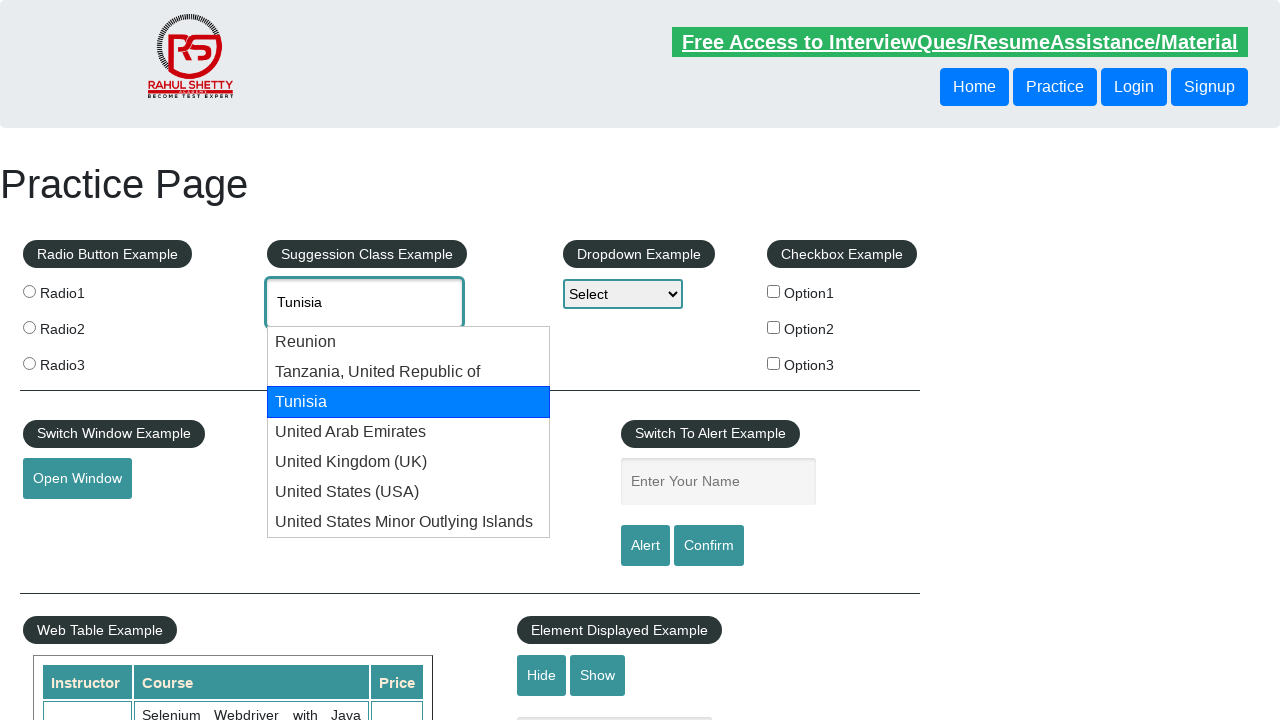

Waited 1000ms for suggestion display
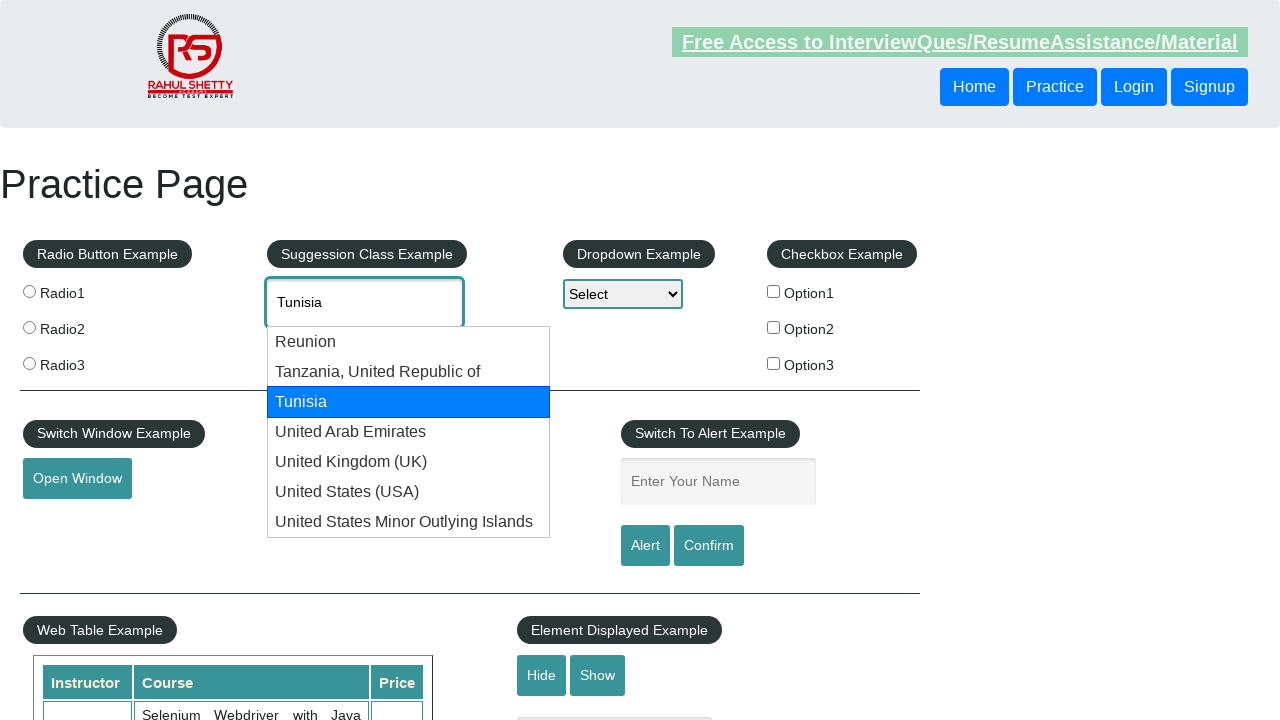

Pressed ArrowDown to navigate to fourth suggestion
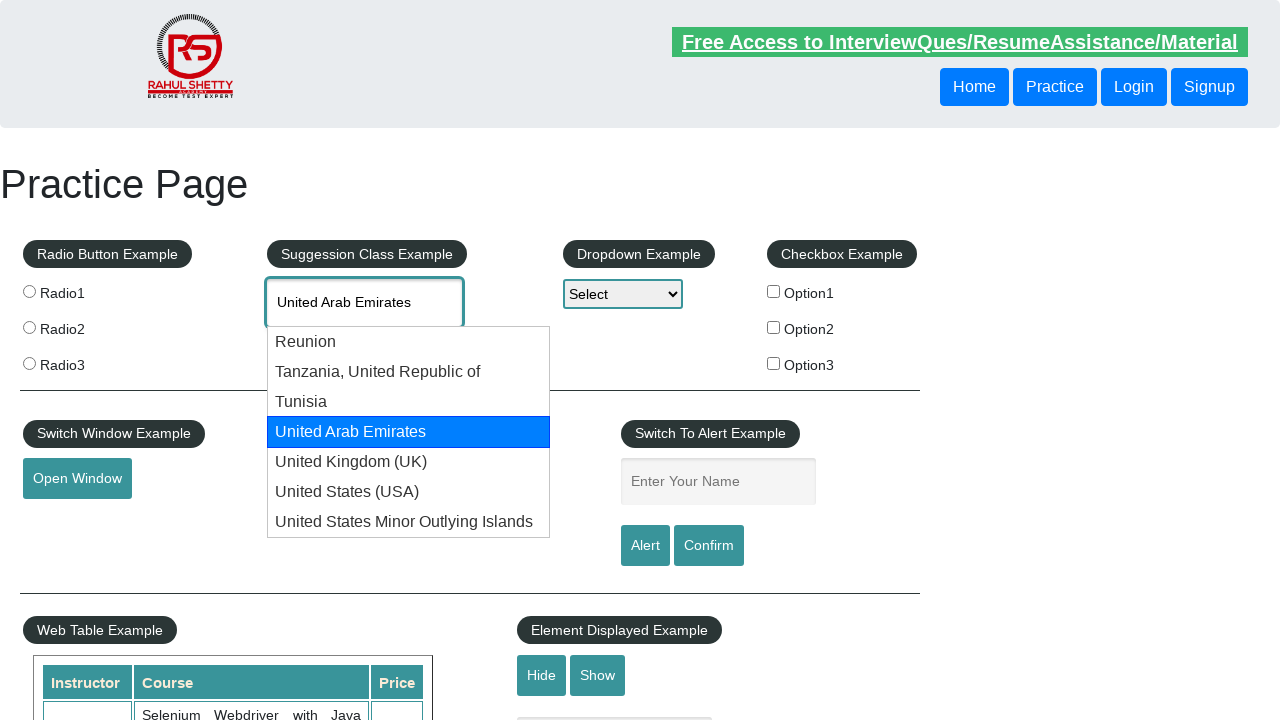

Waited 1000ms for suggestion display
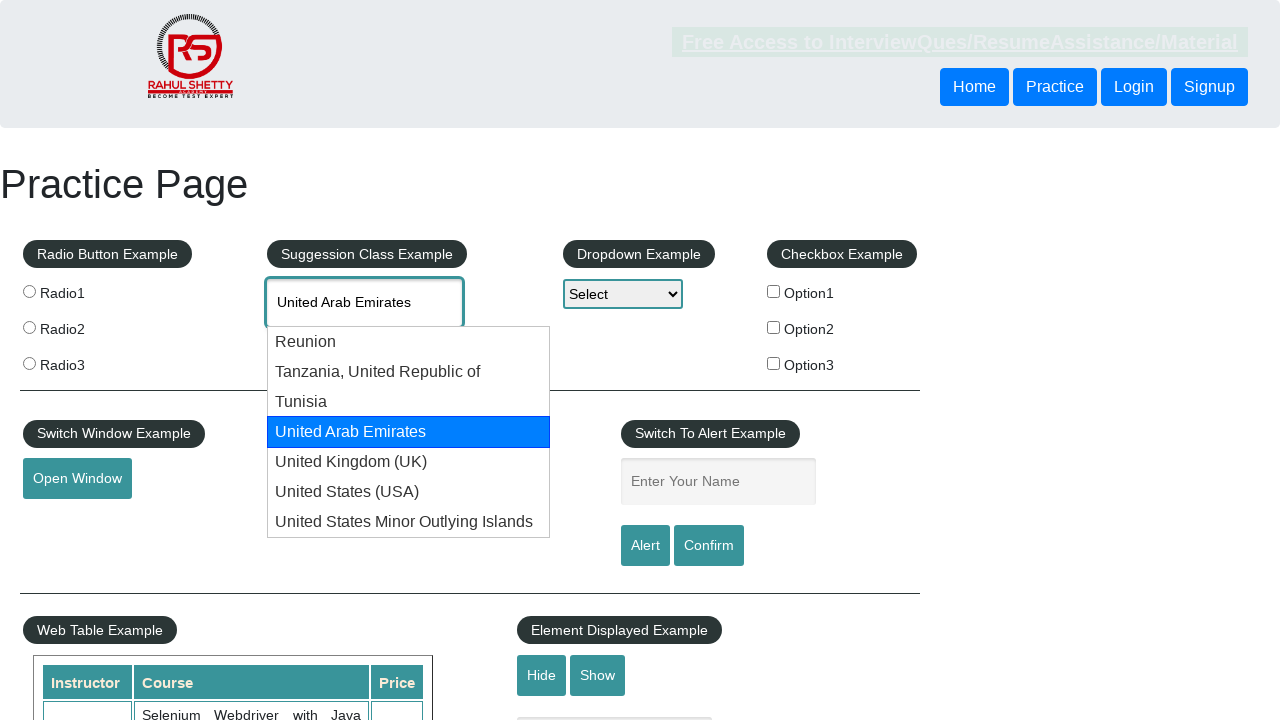

Pressed ArrowDown to navigate to fifth suggestion
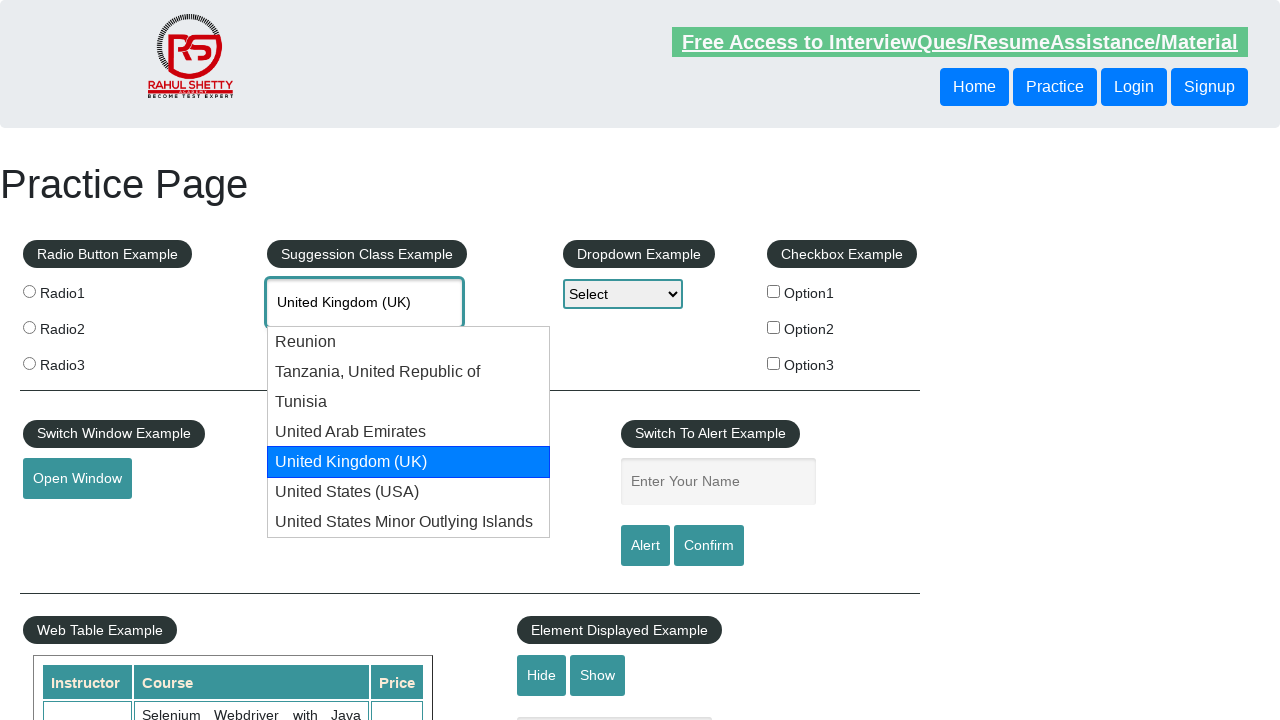

Waited 1000ms for suggestion display
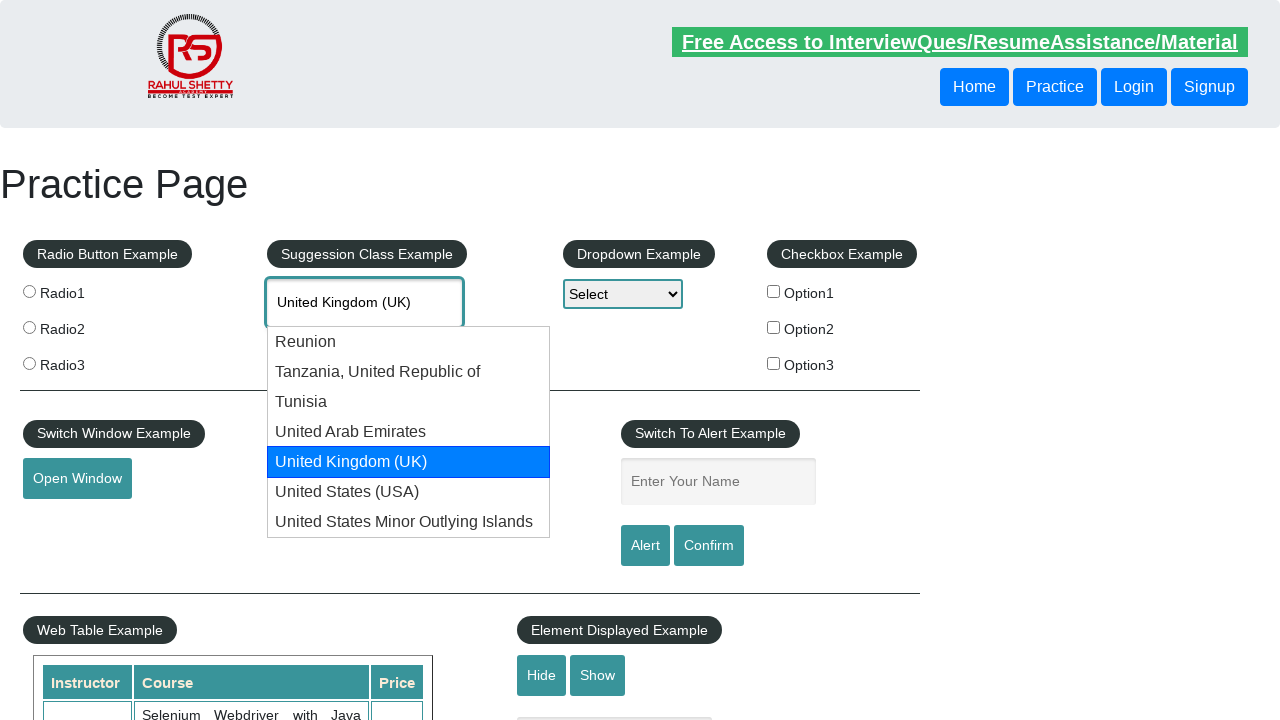

Pressed Enter to select the highlighted autocomplete option
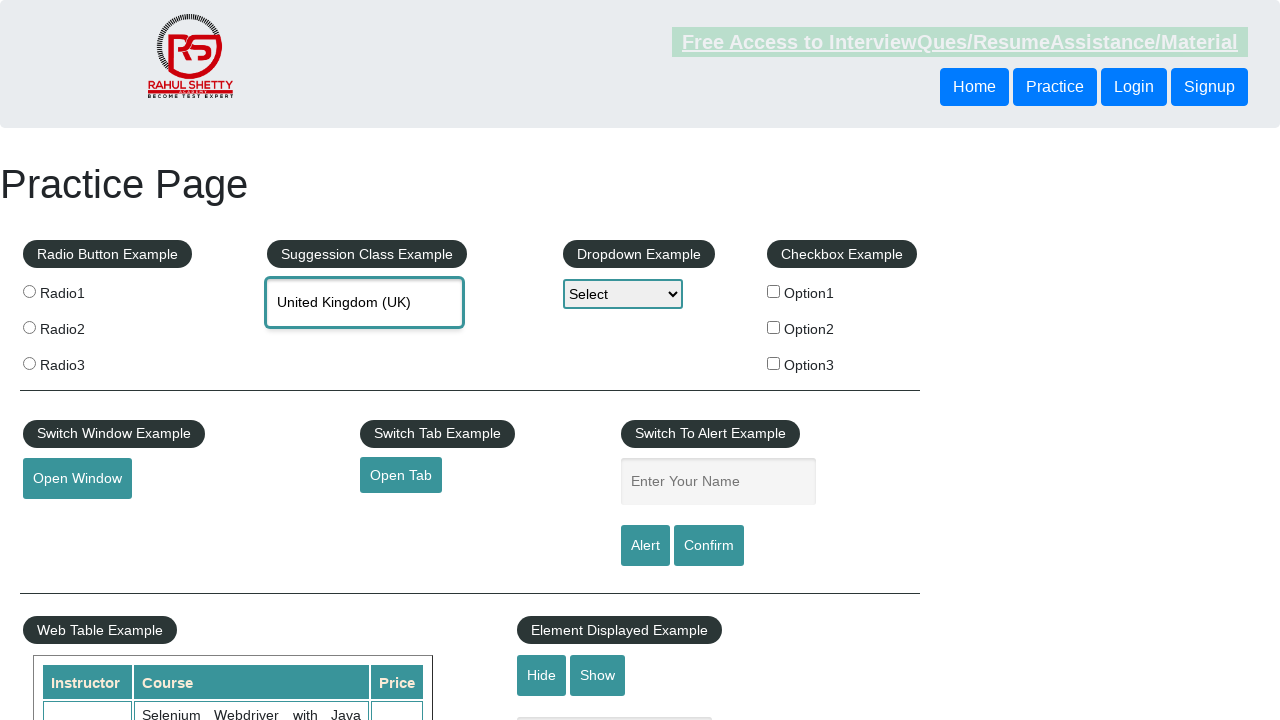

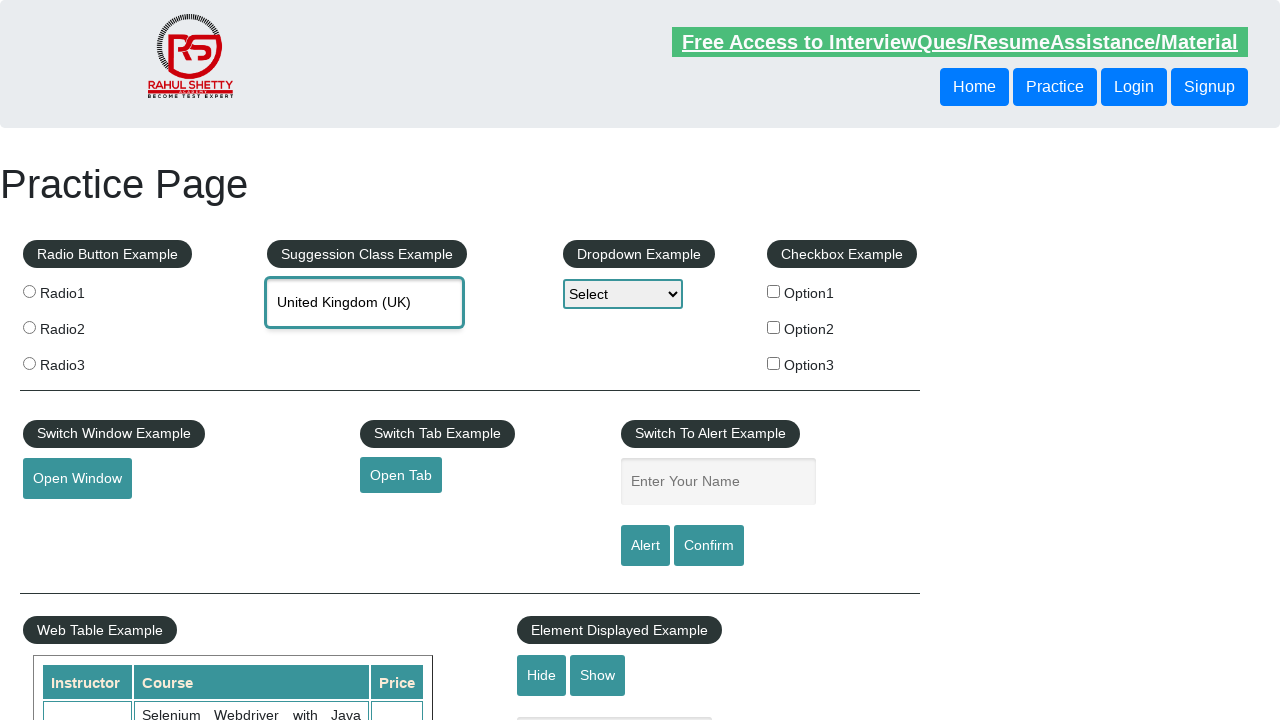